Tests multiple window handling by clicking a link that opens a new window, then switching between windows using their index positions and verifying the page titles.

Starting URL: http://the-internet.herokuapp.com/windows

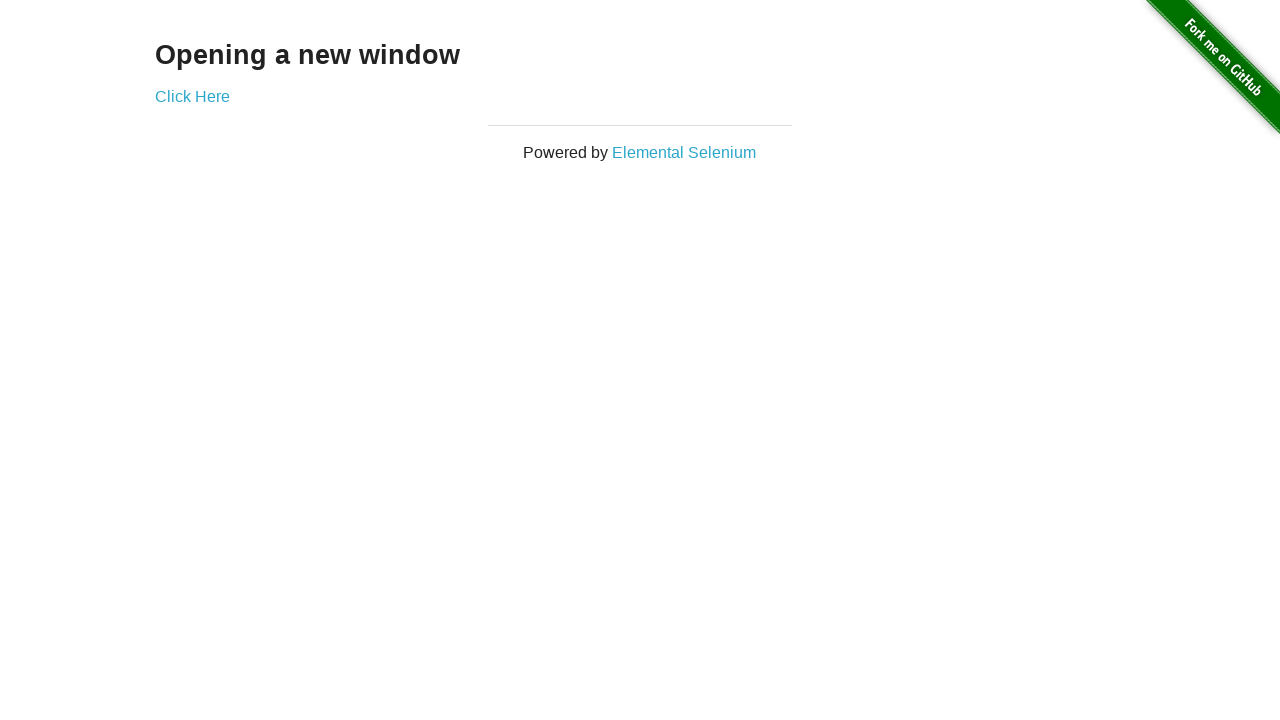

Clicked link that opens a new window at (192, 96) on .example a
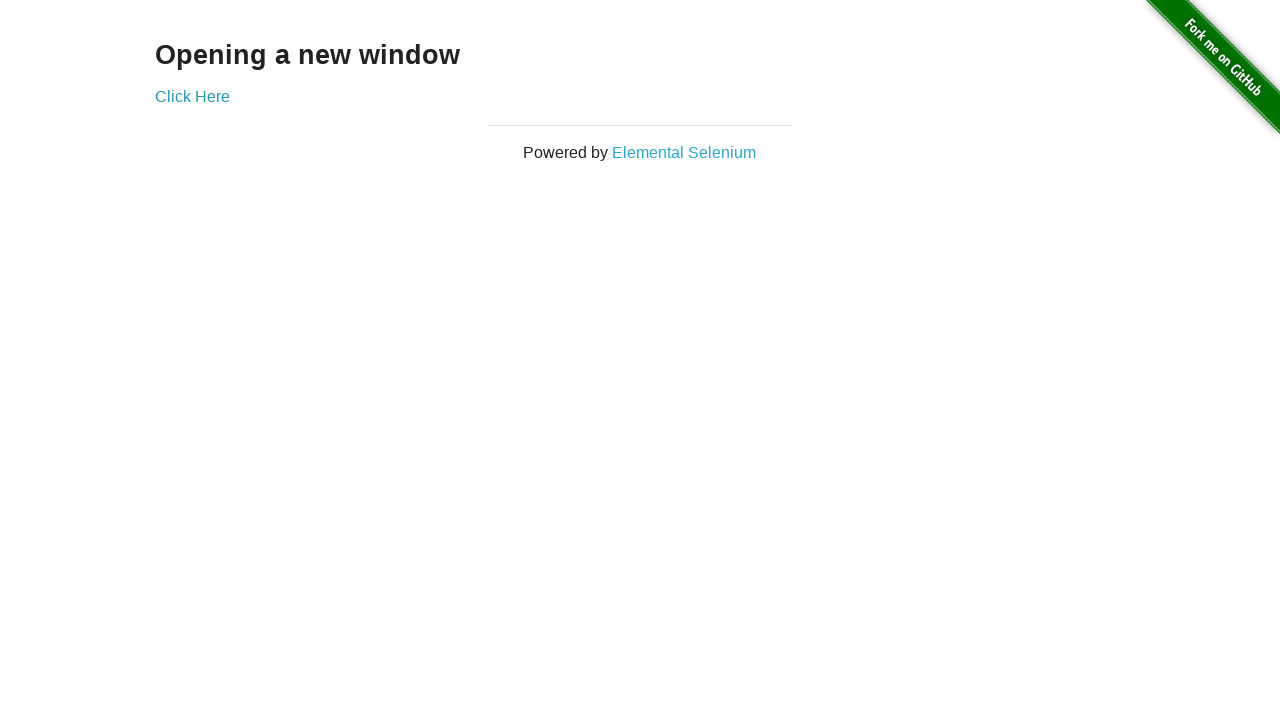

Verified original window title is not 'New Window'
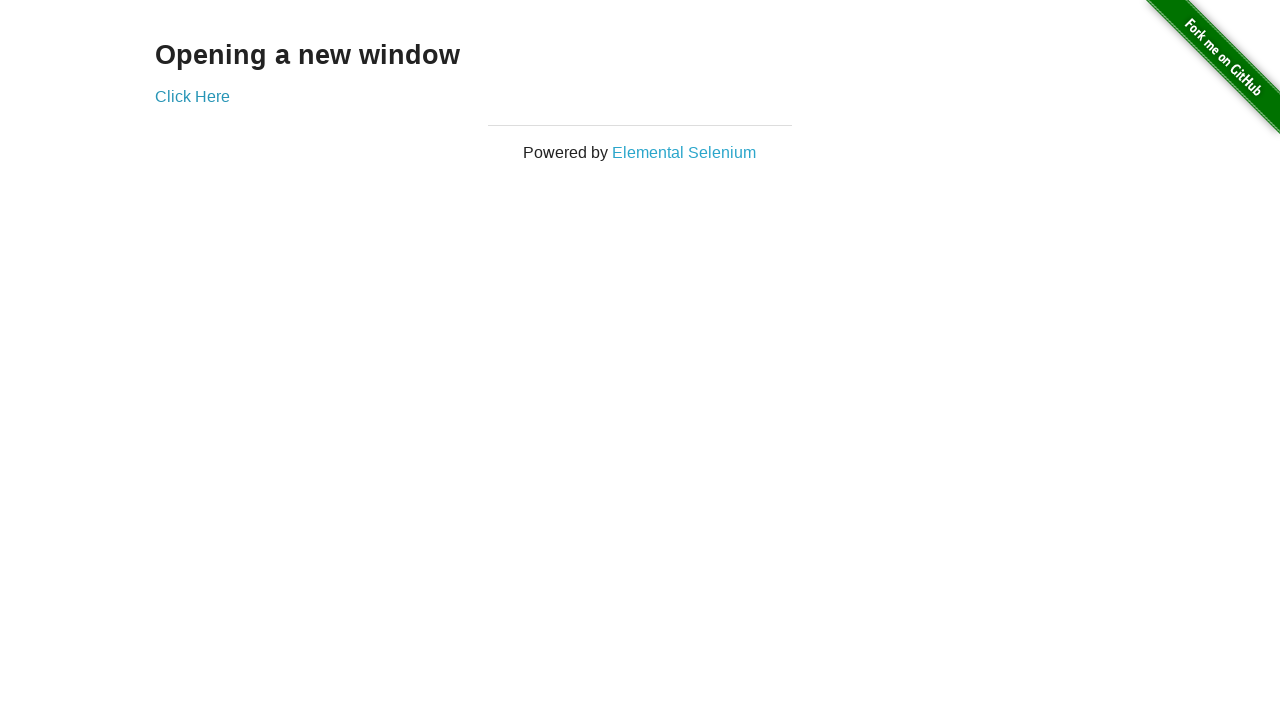

Waited for new page to load
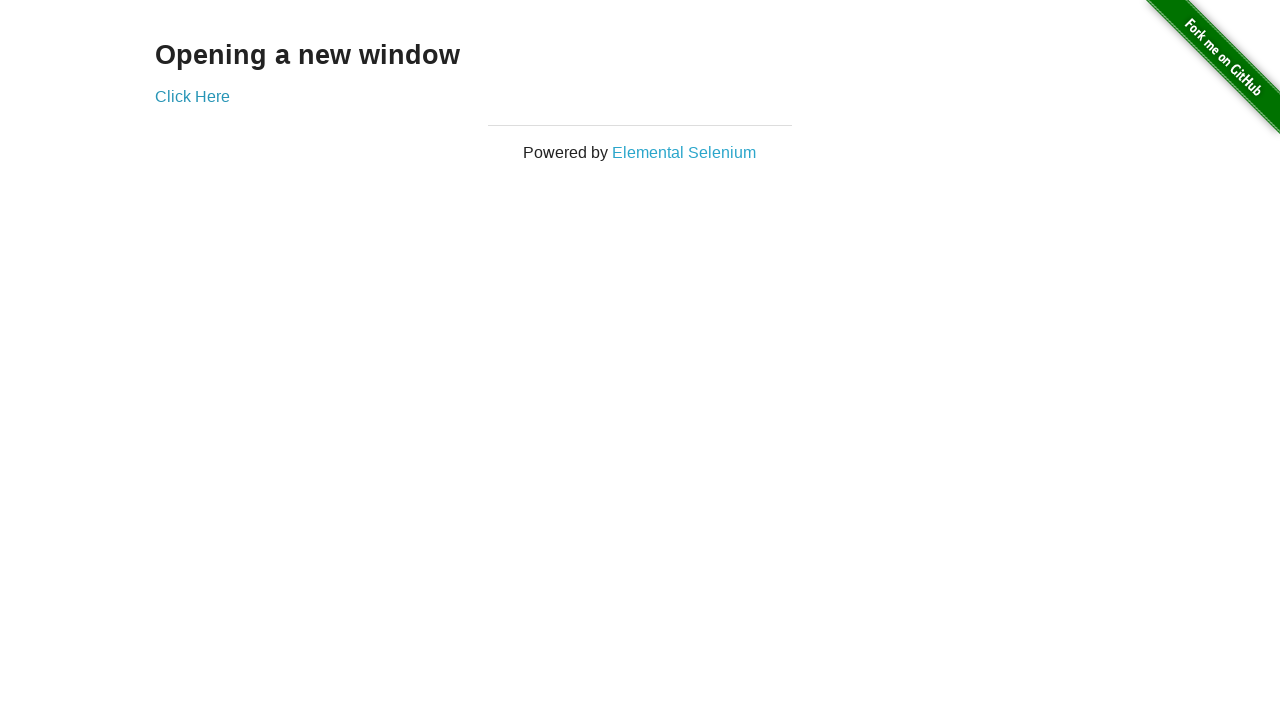

Verified new window title is 'New Window'
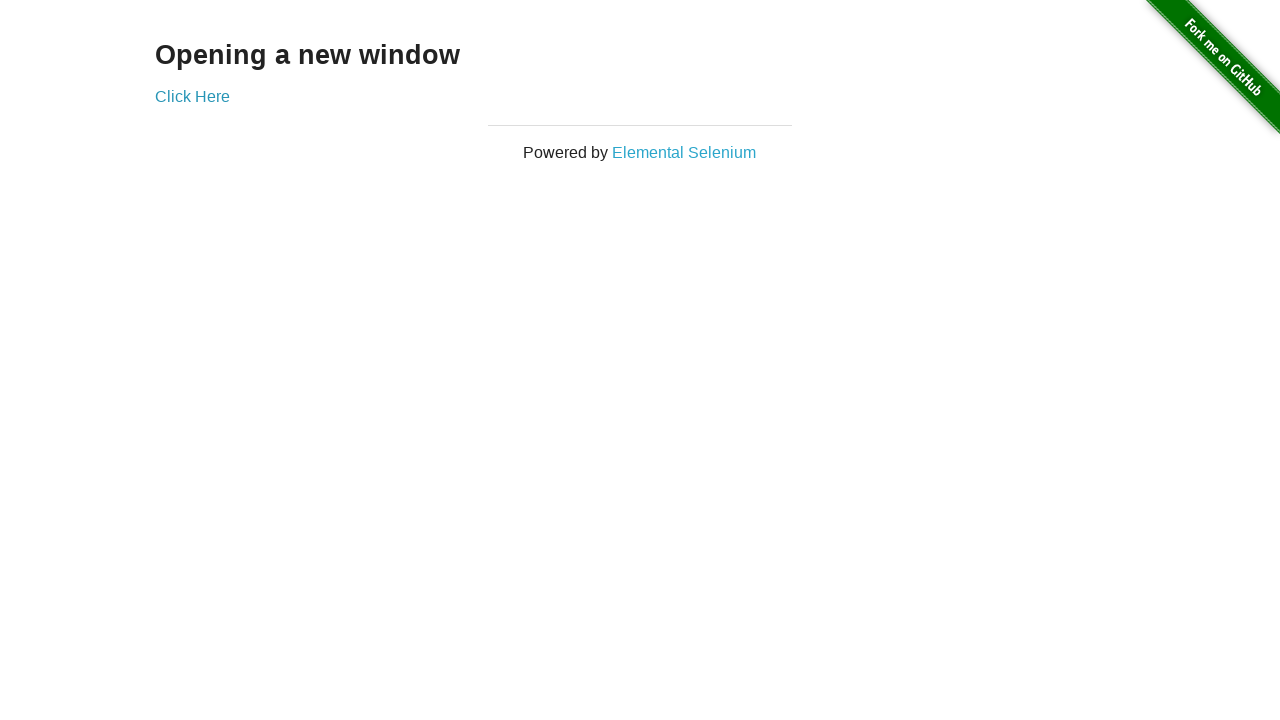

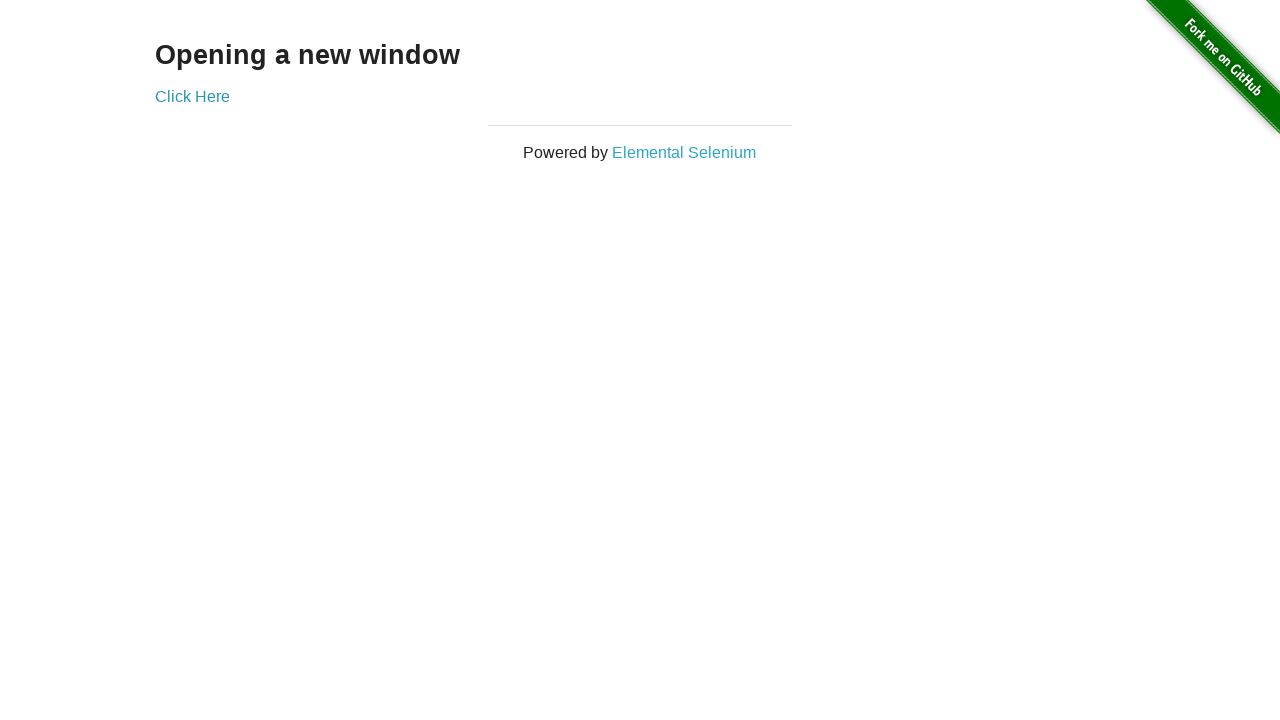